Tests link navigation by clicking on the Home link text

Starting URL: https://demoqa.com/links

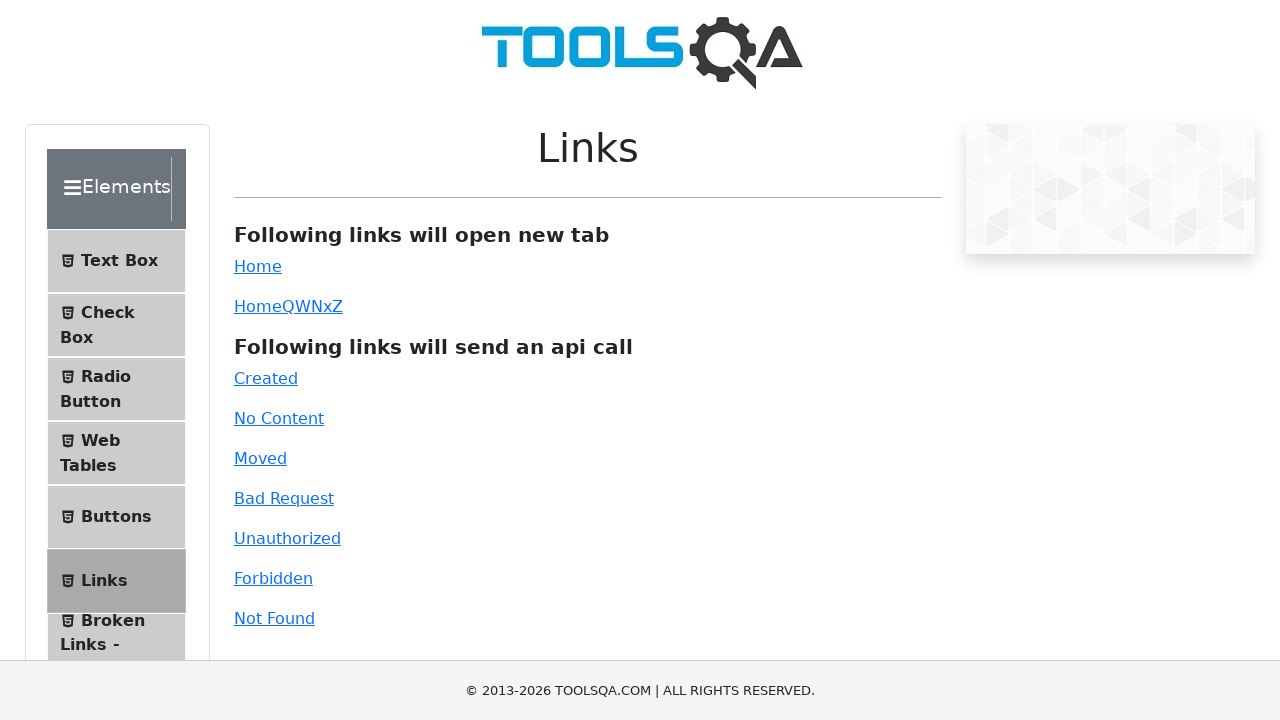

Waited for Home link to be visible
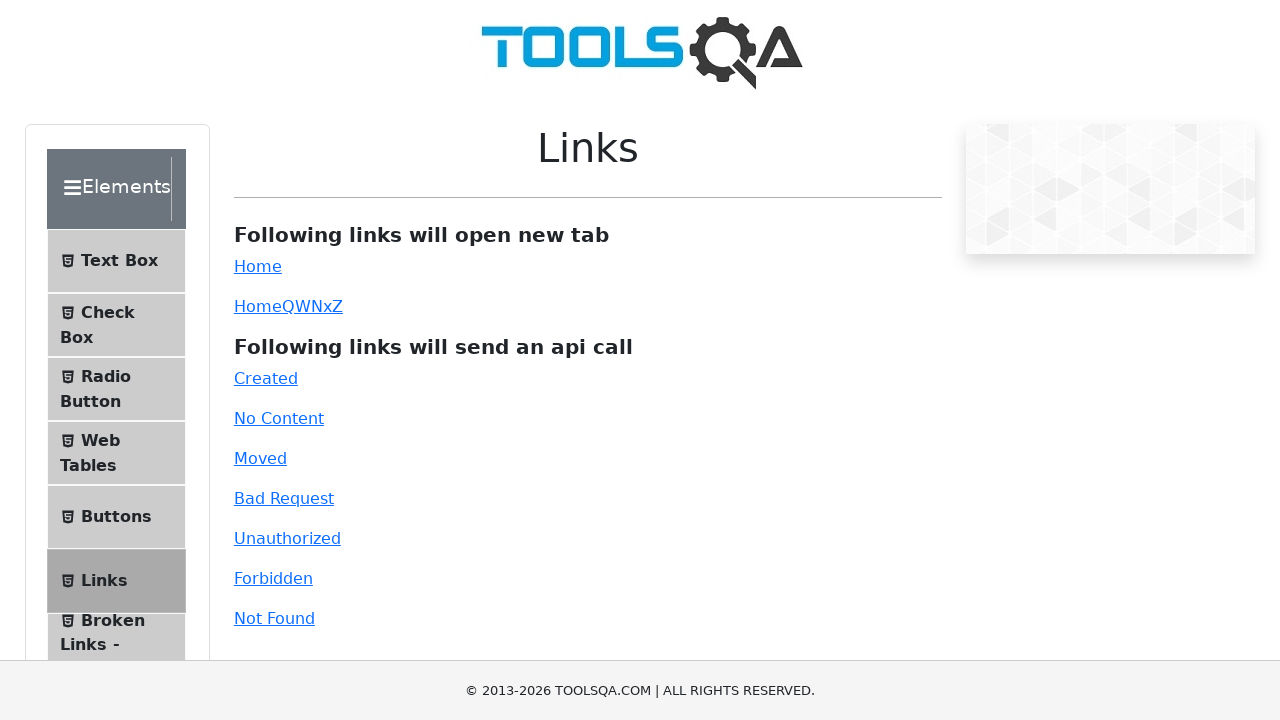

Clicked on Home link text at (258, 266) on text=Home
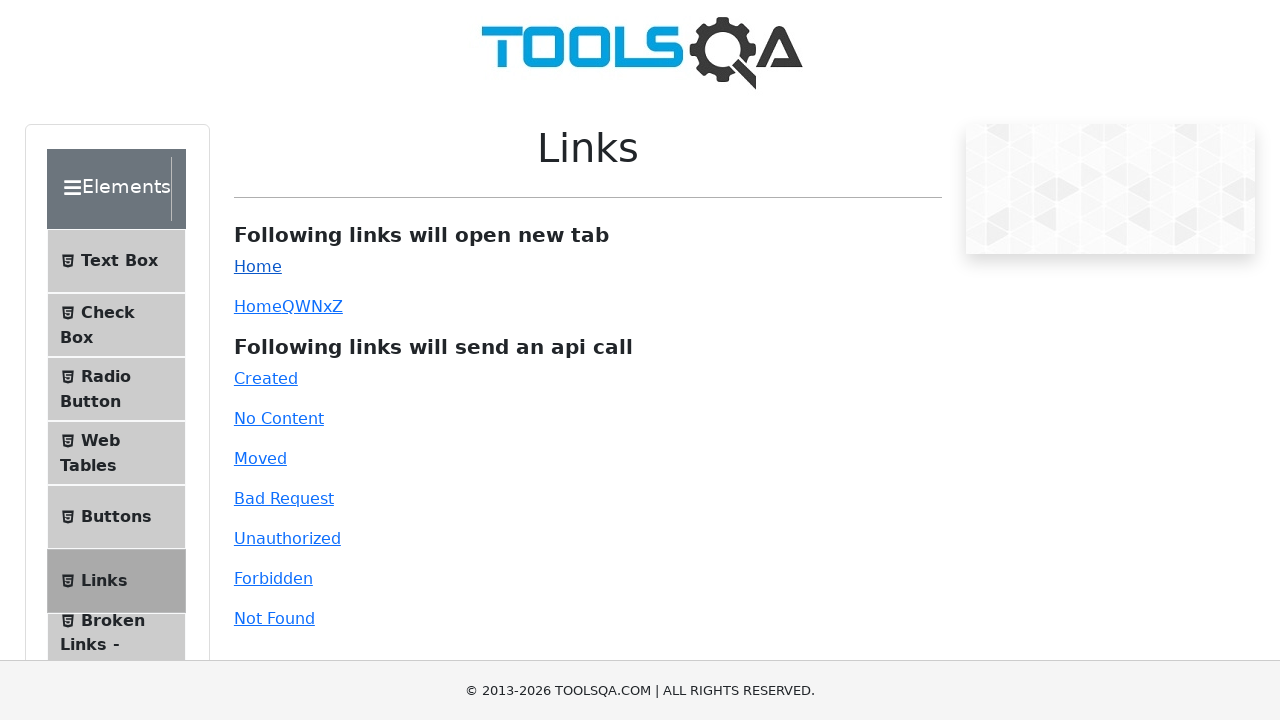

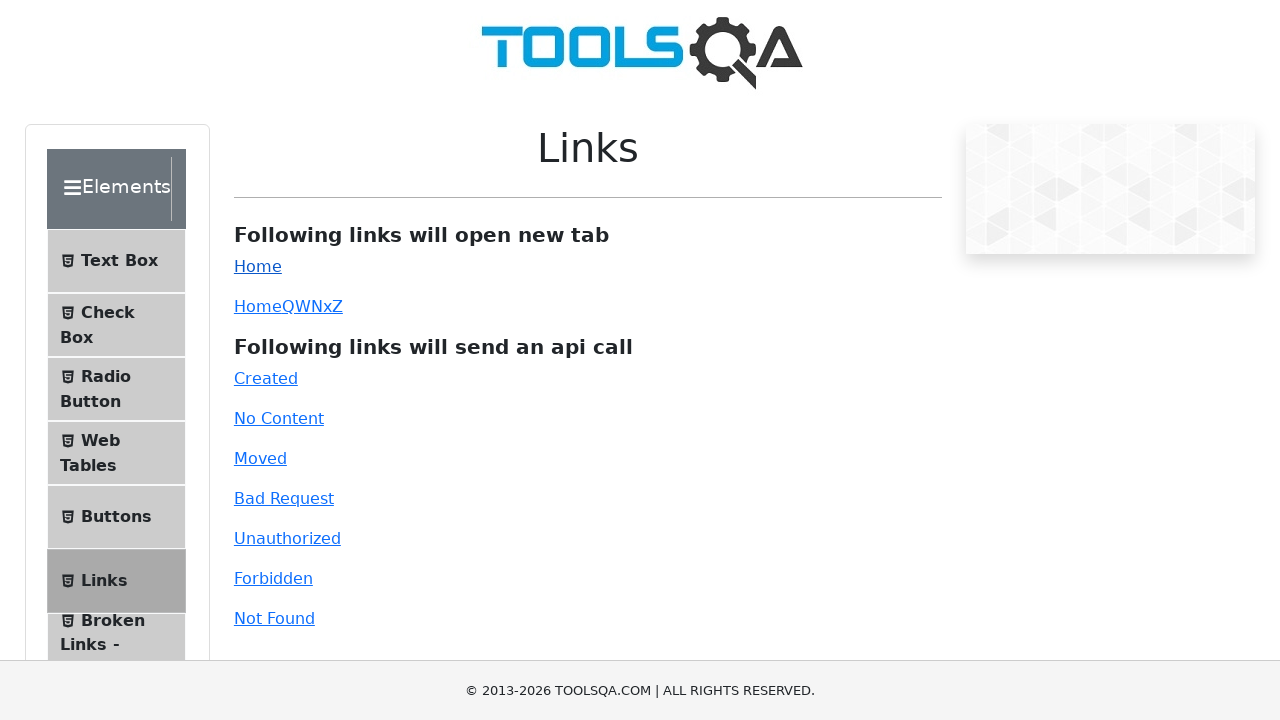